Tests the add-to-cart functionality on a demo e-commerce site by clicking the add to cart button for a product and verifying the product appears in the cart with the correct name.

Starting URL: https://bstackdemo.com/

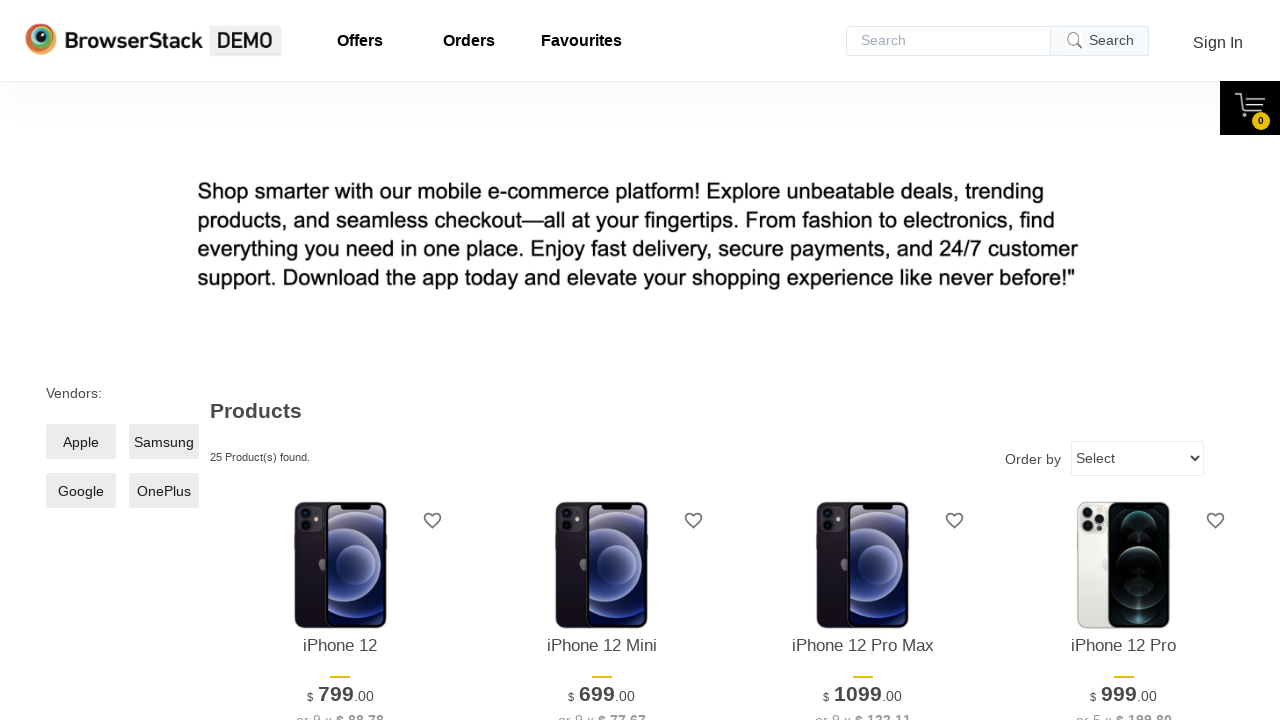

Page loaded and title matched StackDemo
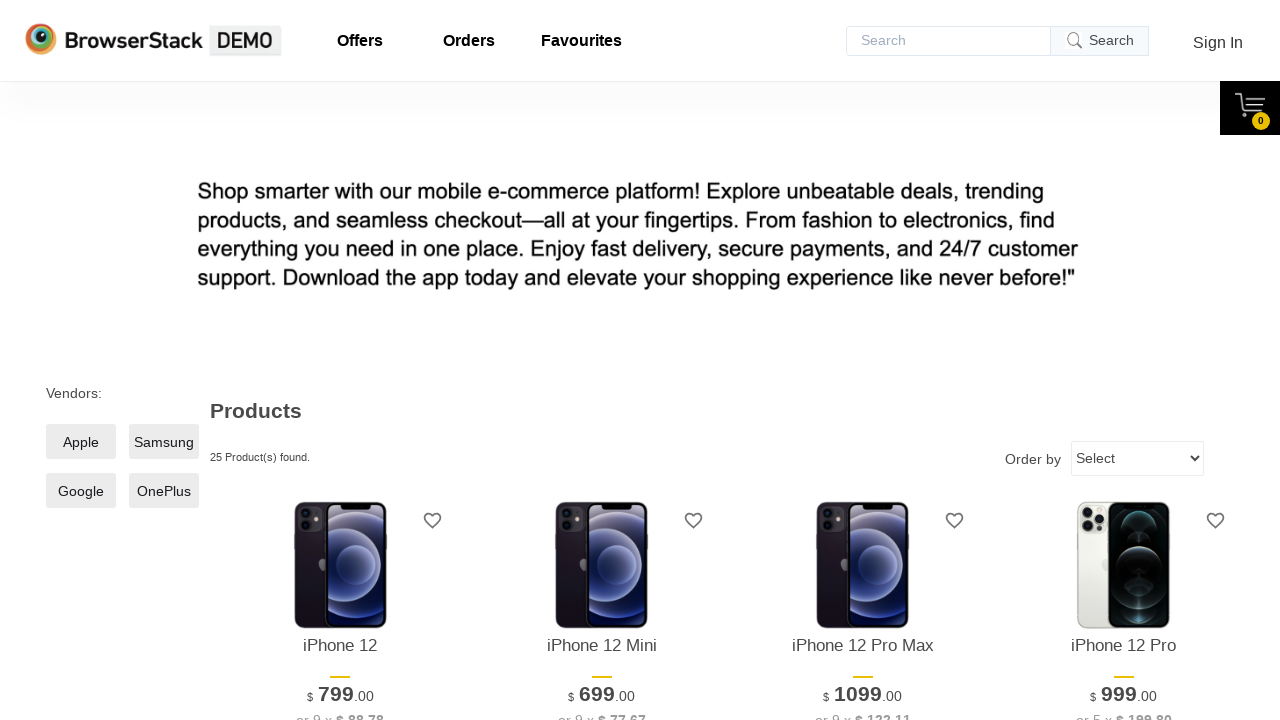

First product element became visible
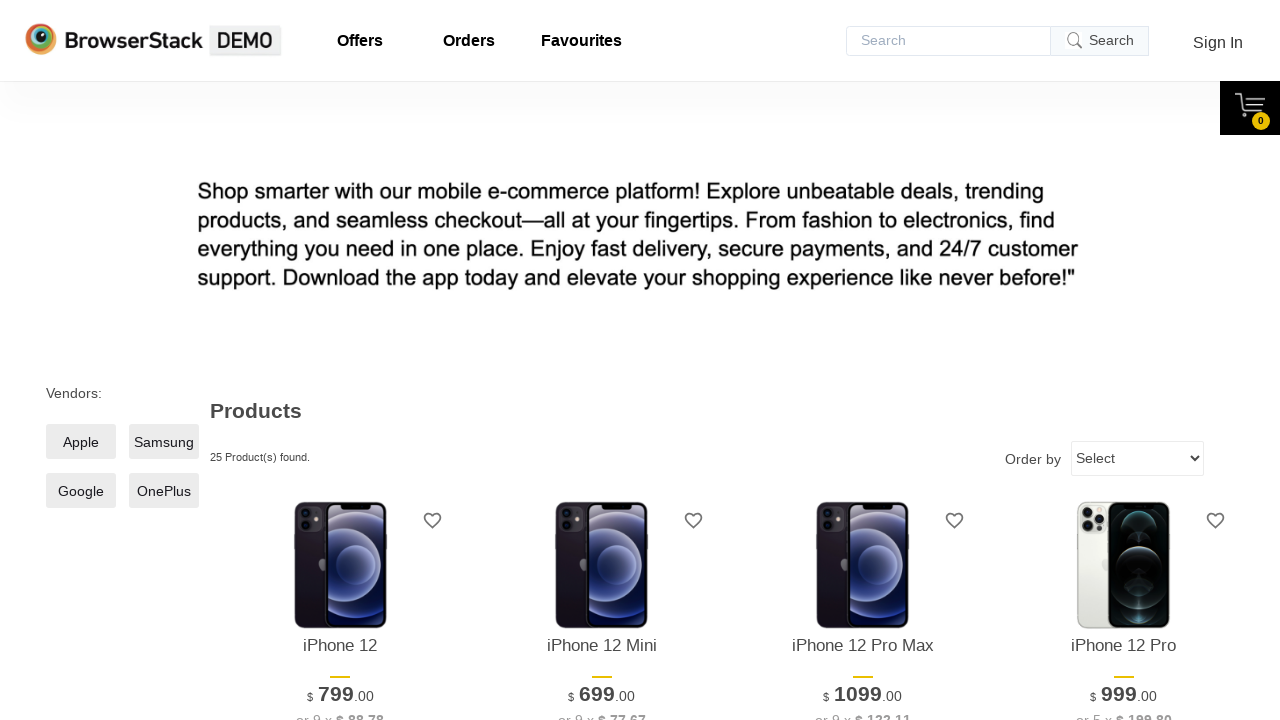

Retrieved product name: iPhone 12
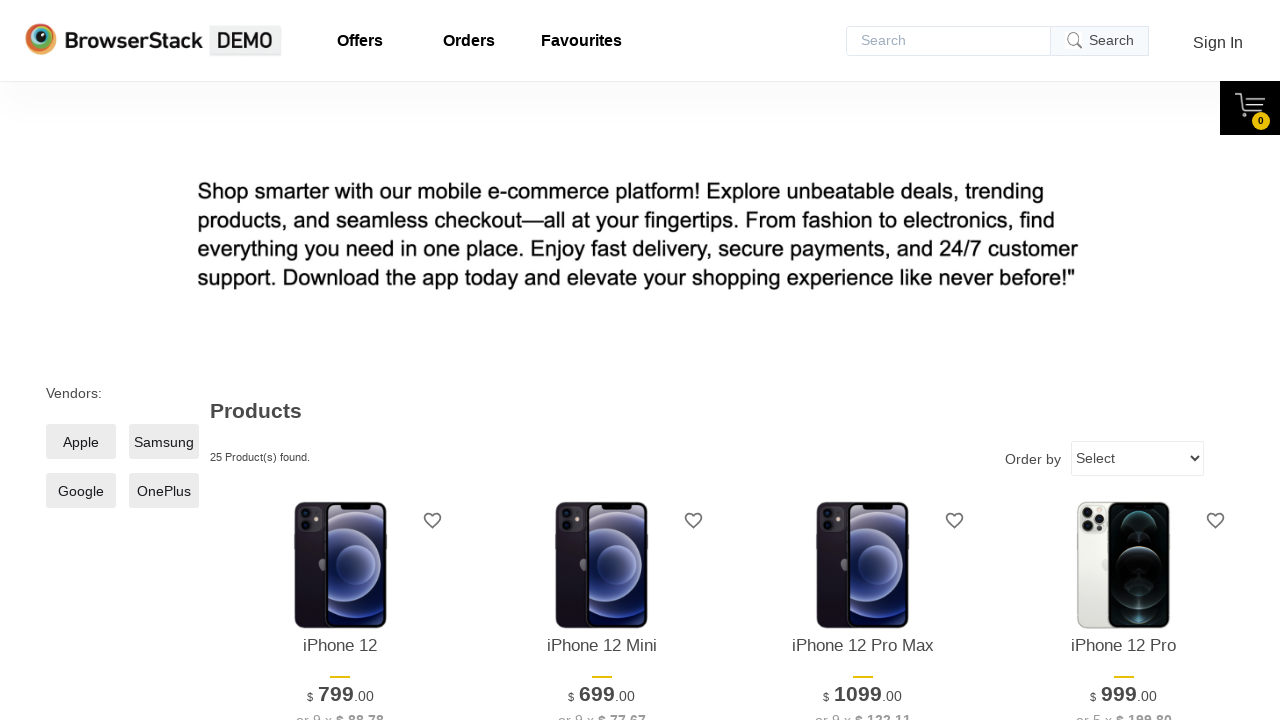

Add to cart button became visible
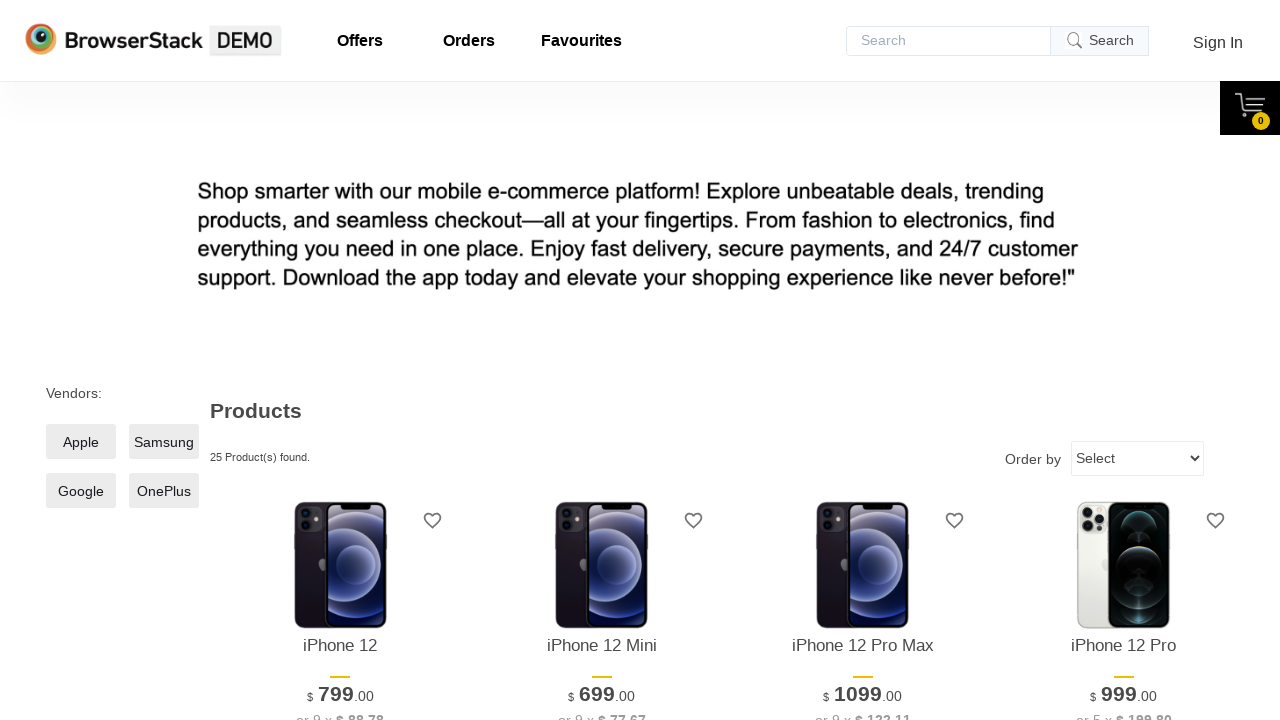

Clicked the add to cart button for the first product at (340, 361) on xpath=//*[@id="1"]/div[4]
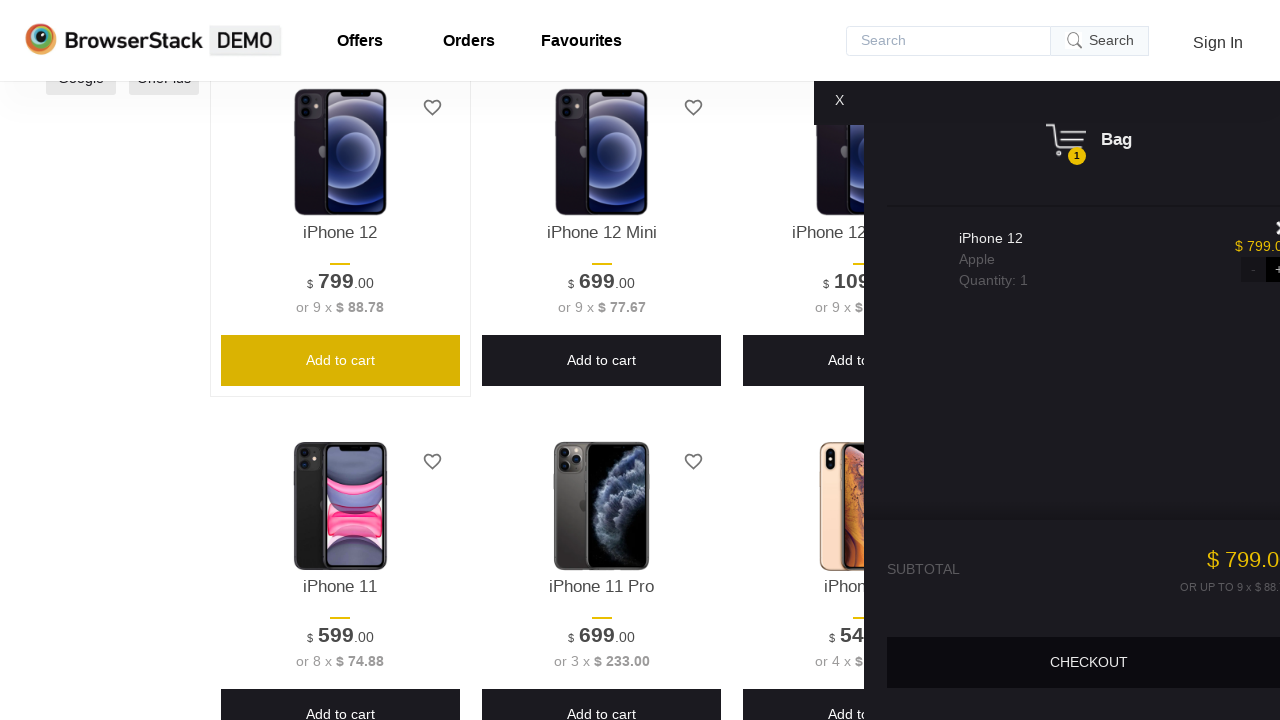

Cart pane became visible
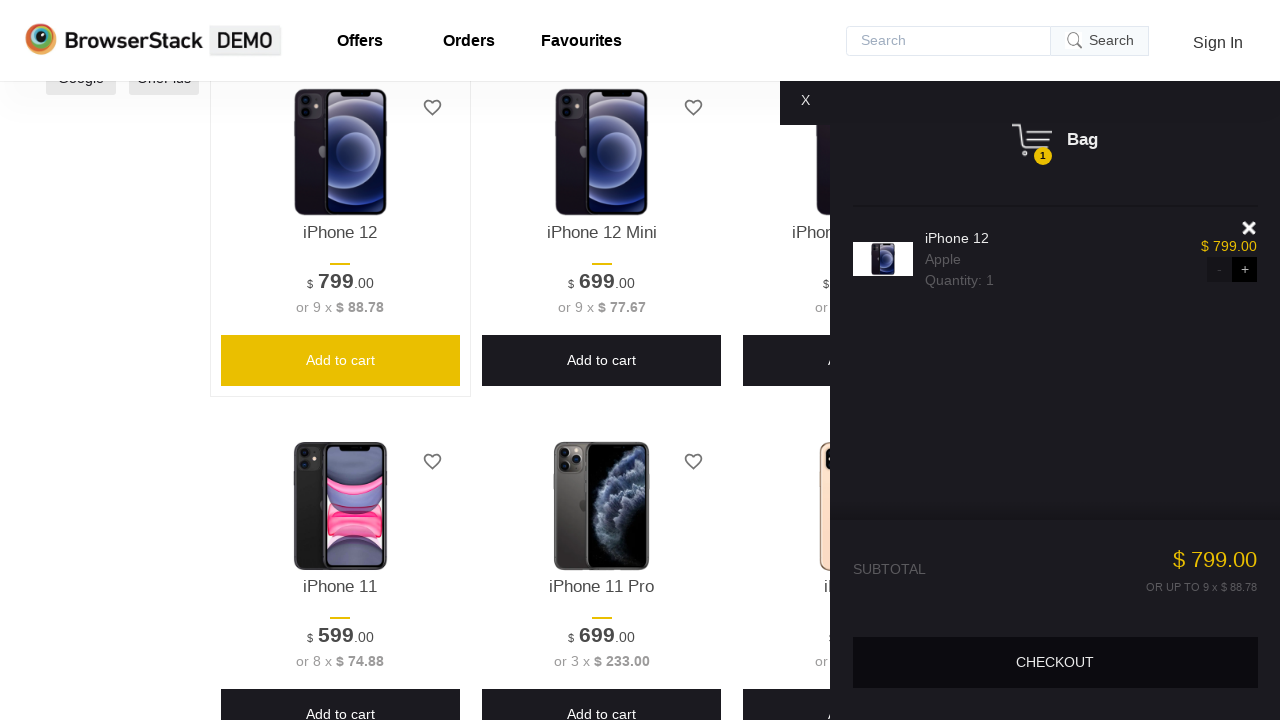

Product in cart element became visible
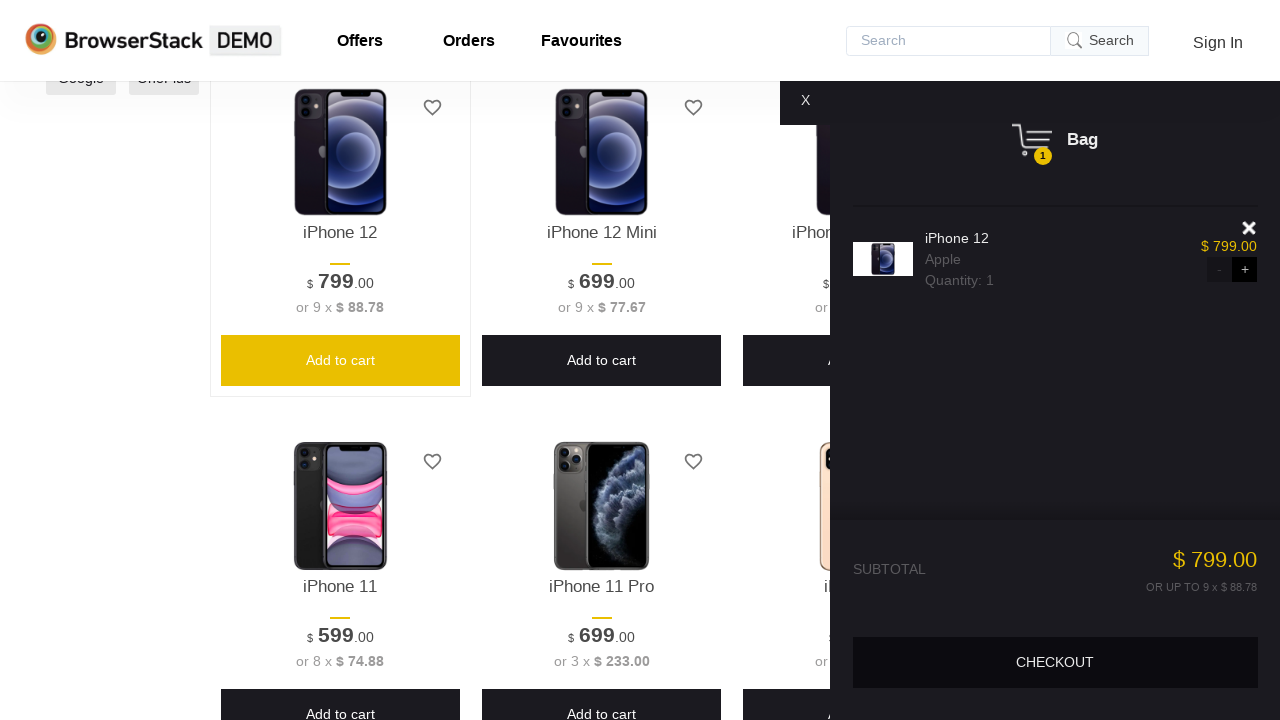

Retrieved product name from cart: iPhone 12
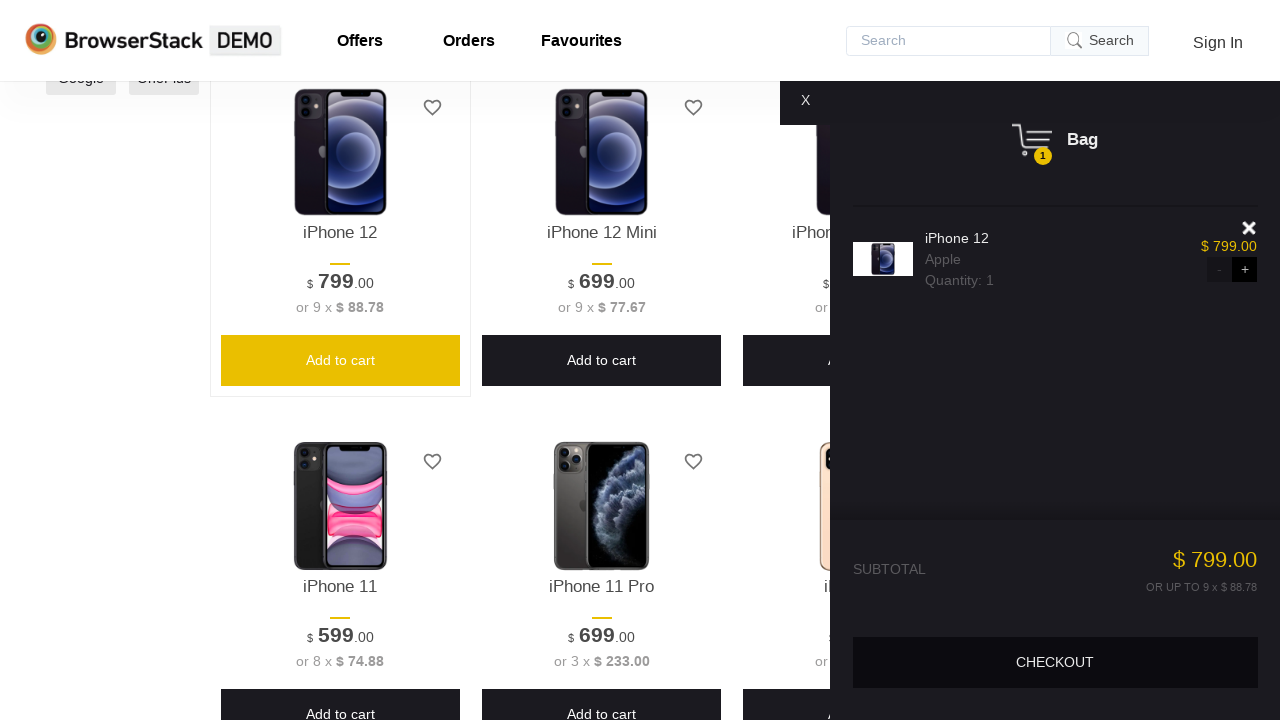

Verified product in cart matches the product added to cart
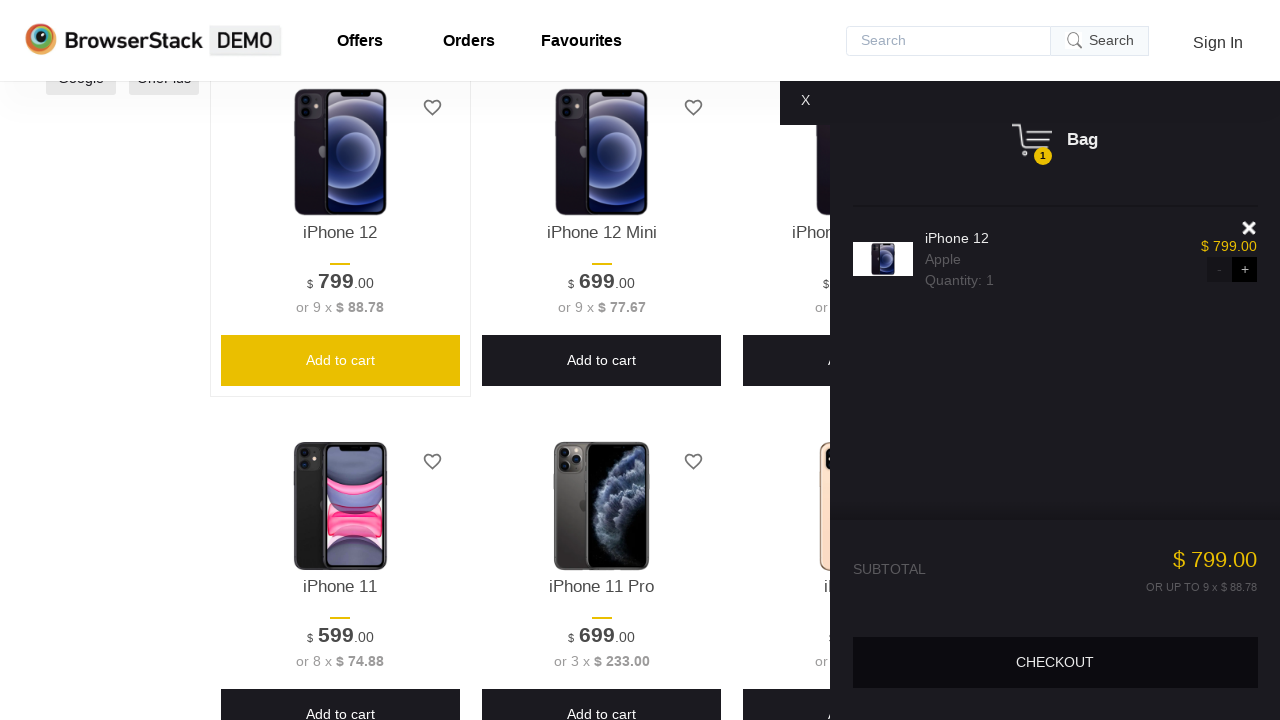

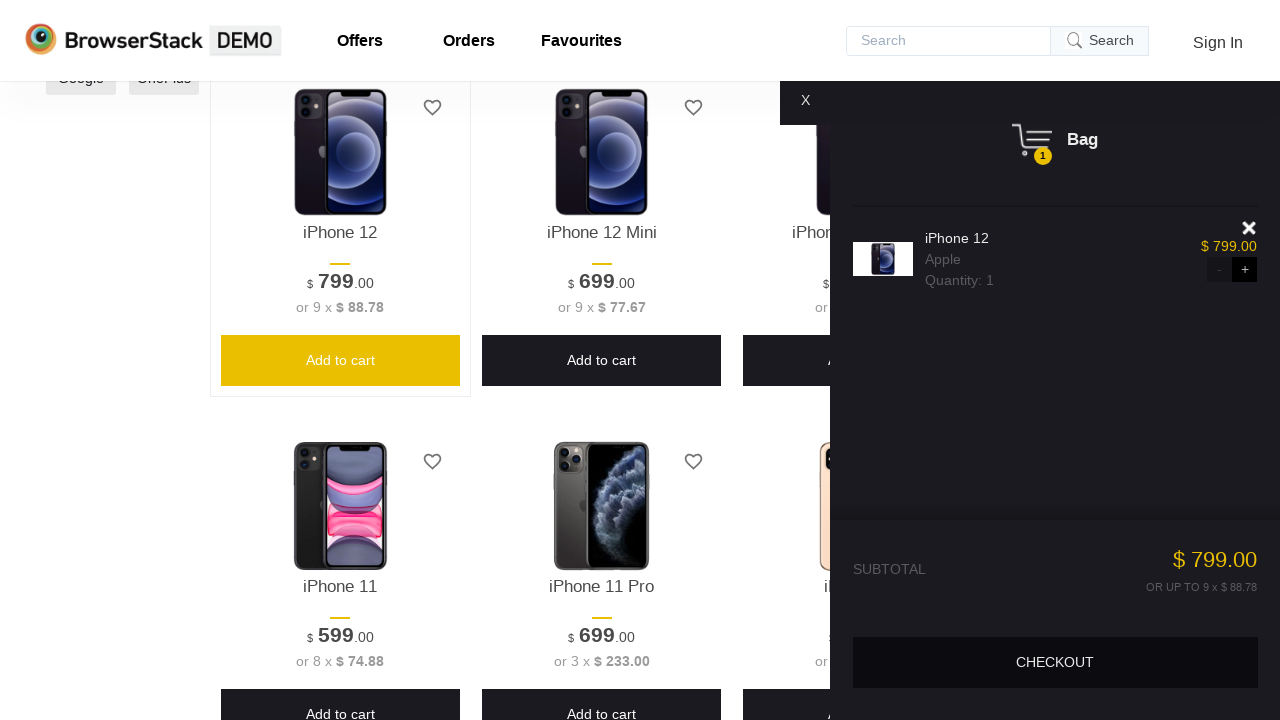